Tests locating elements by class name on a blog page and attempts to interact with date header elements

Starting URL: http://only-testing-blog.blogspot.in/2013/11/new-test.html

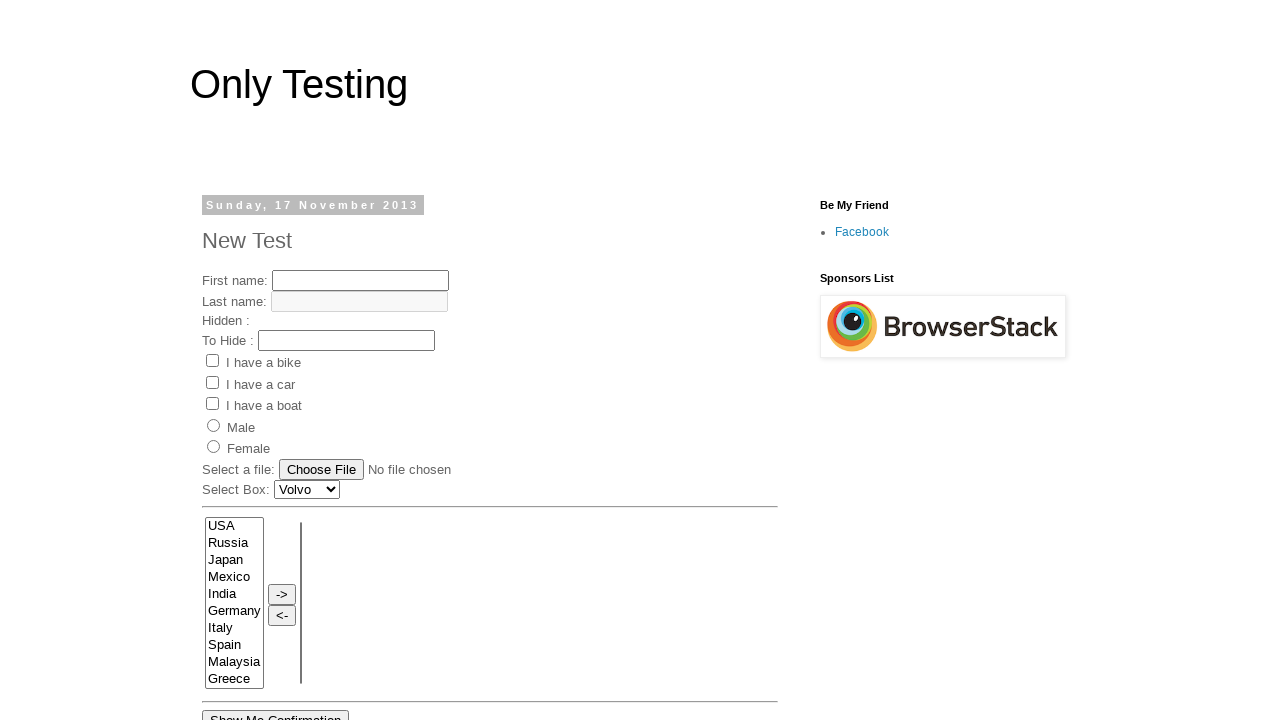

Waited for .date-header element to be present on the blog page
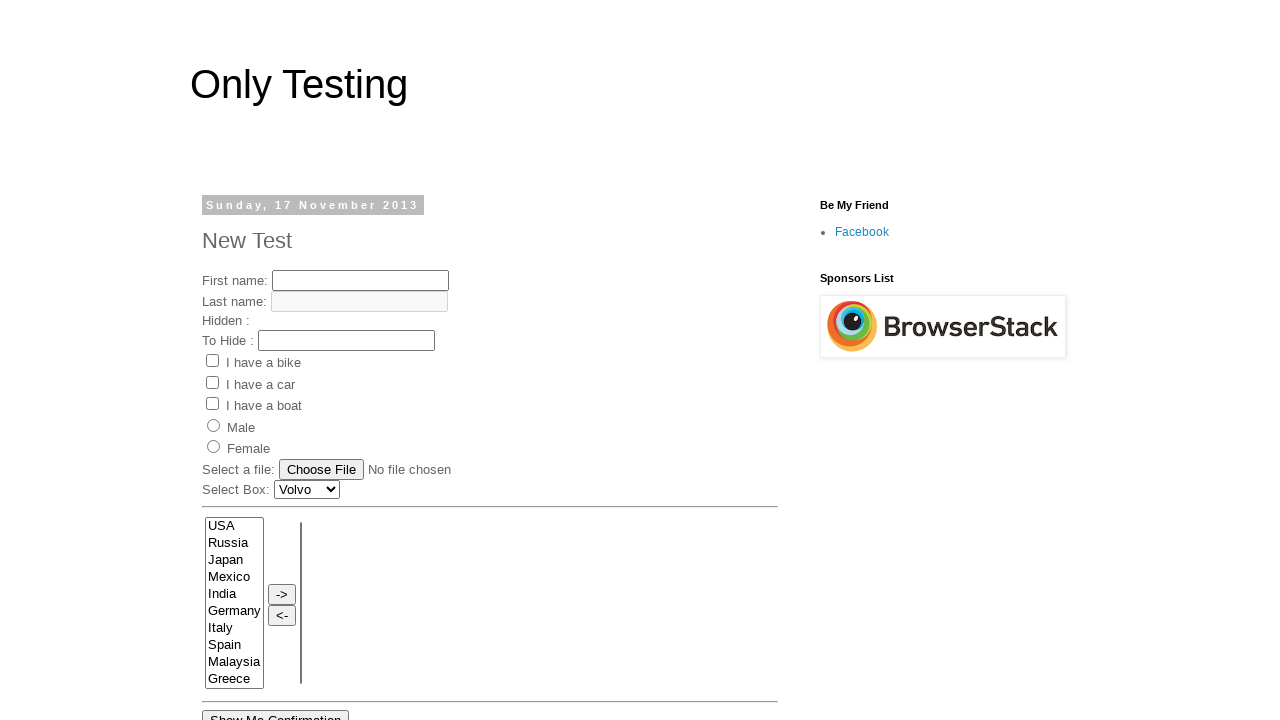

Located the first .date-header element by class name
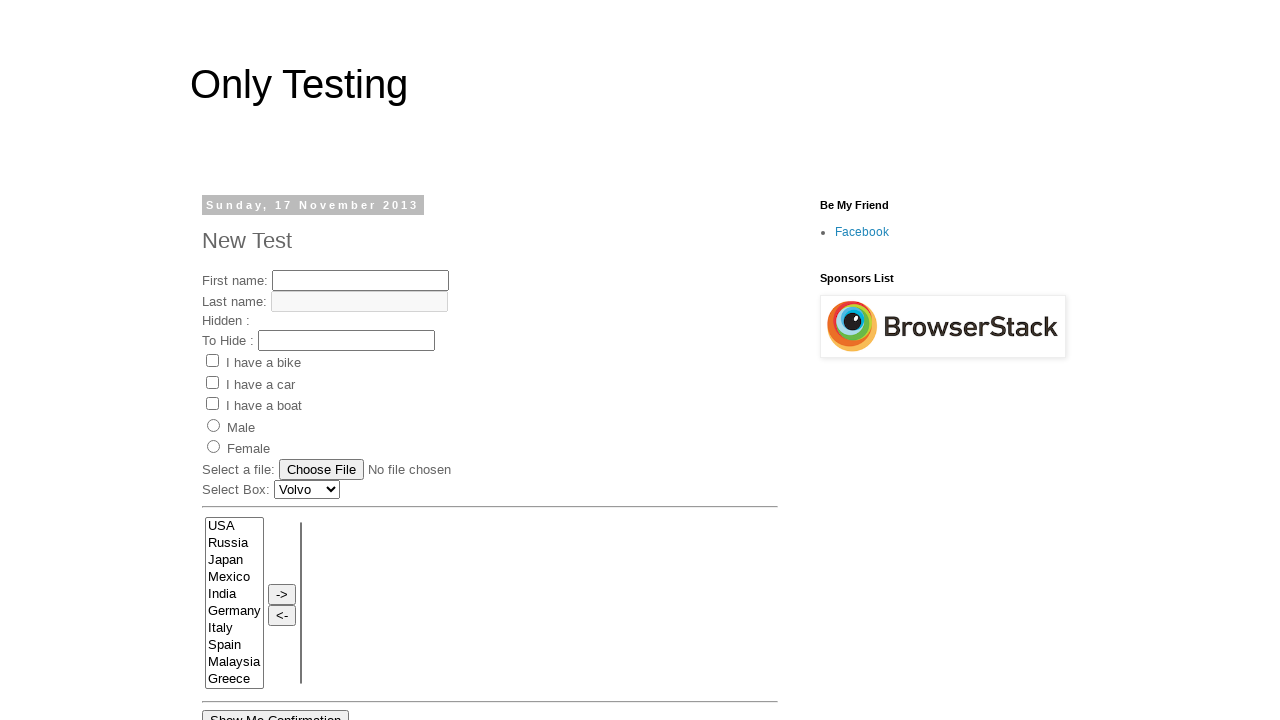

Waited for the date header element to be ready for interaction
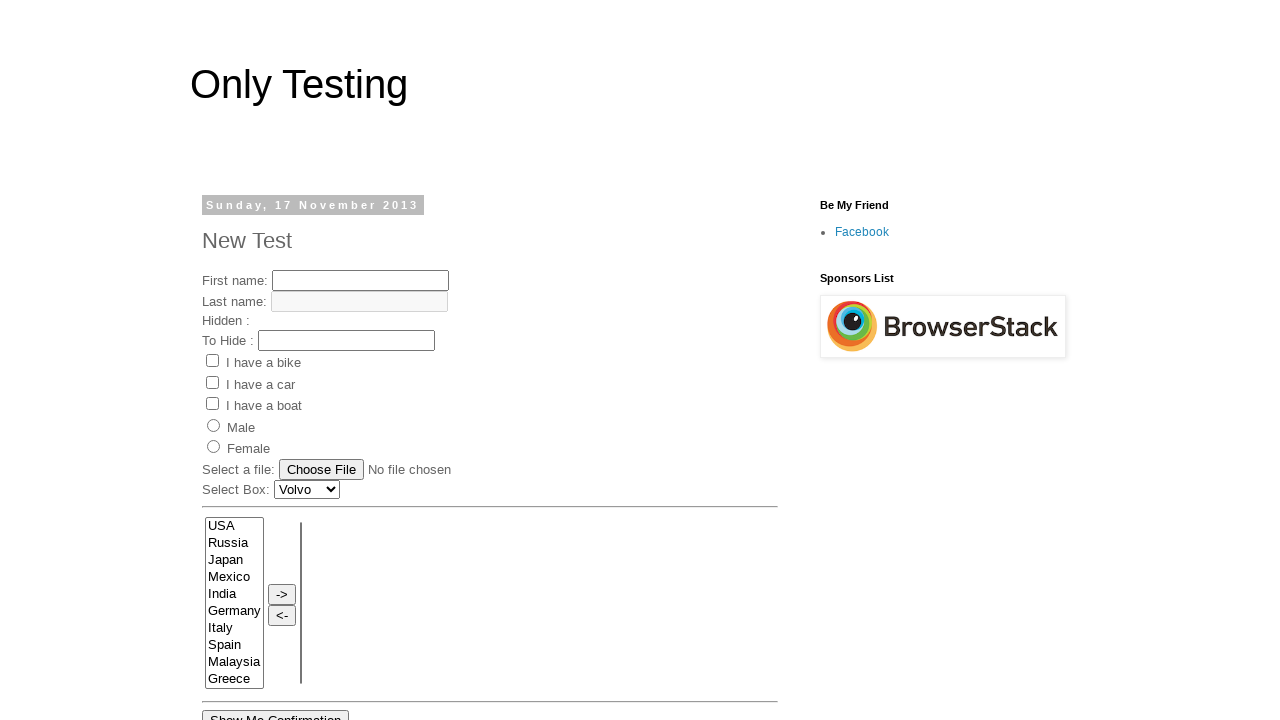

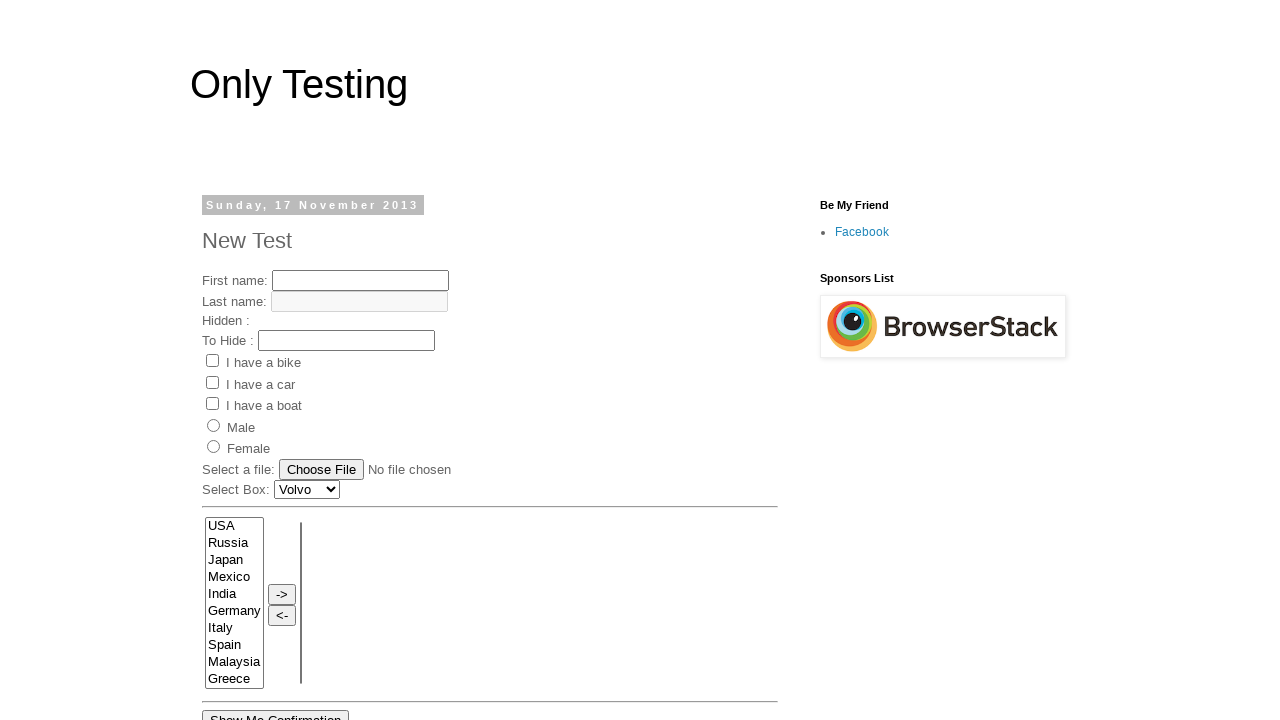